Tests autocomplete functionality by typing "in" in the search box and selecting "India" from the dropdown suggestions

Starting URL: https://demo.automationtesting.in/AutoComplete.html

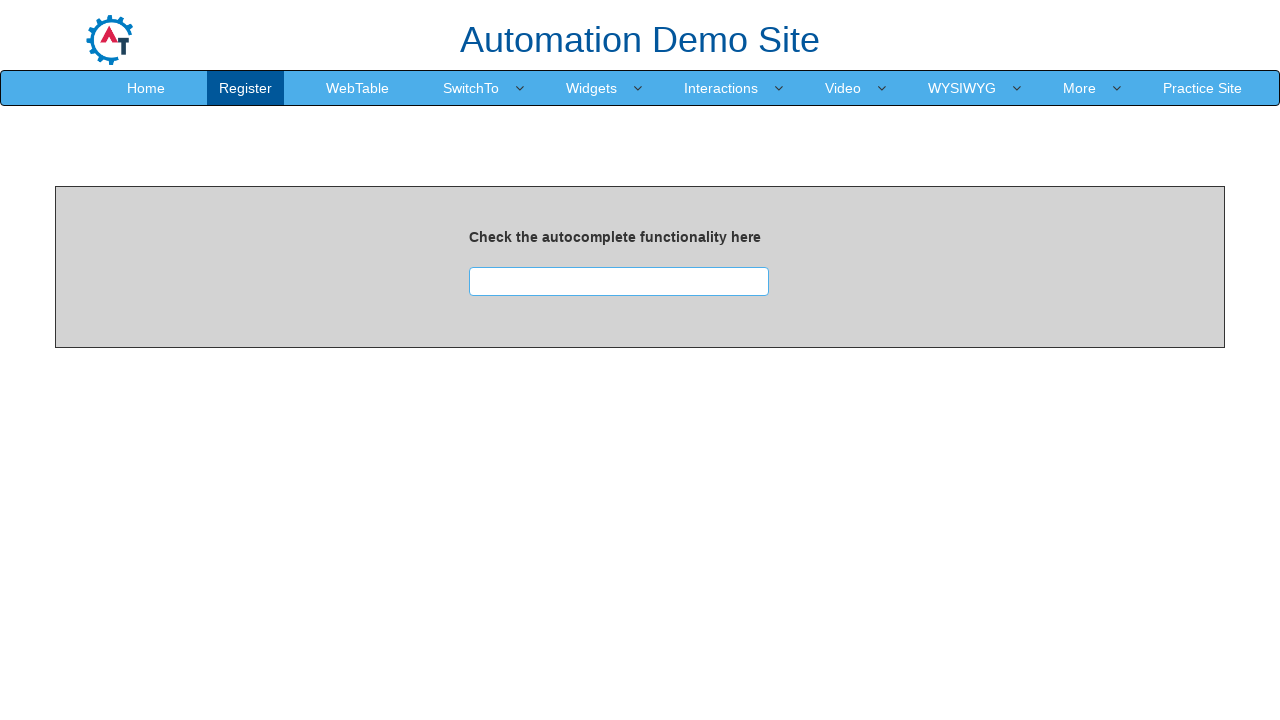

Navigated to AutoComplete test page
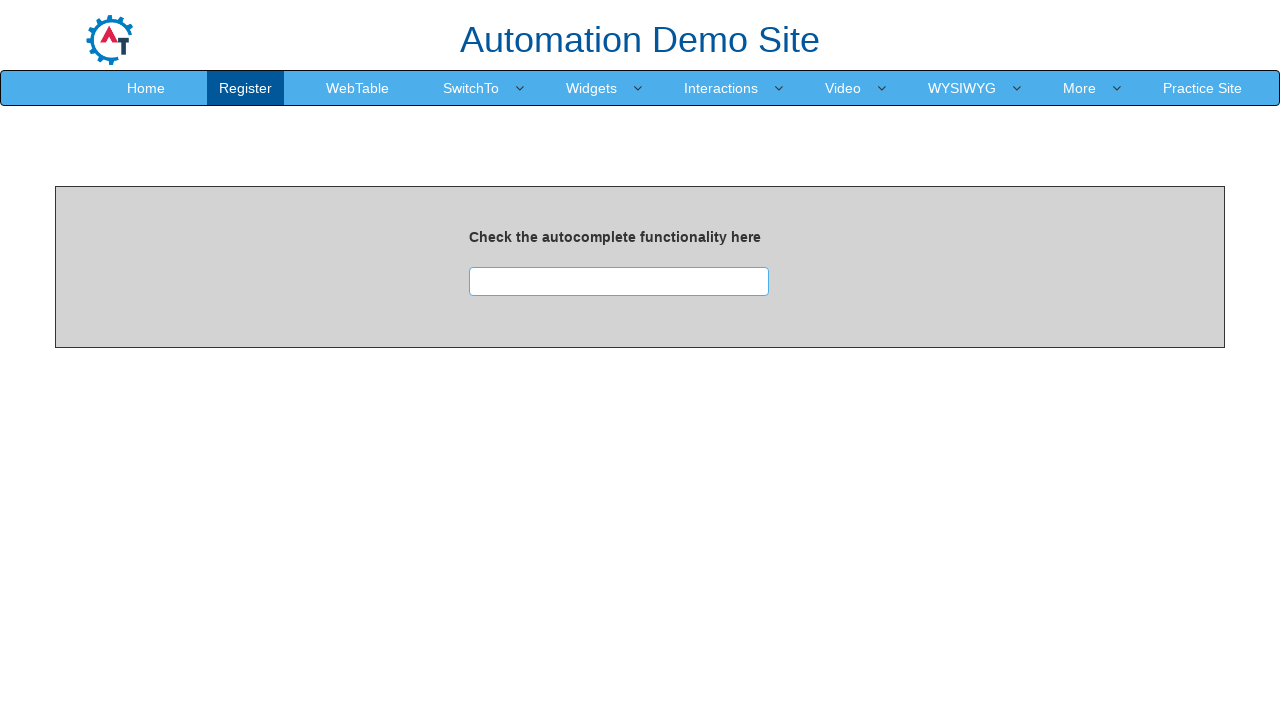

Typed 'in' in the search box to trigger autocomplete on #searchbox
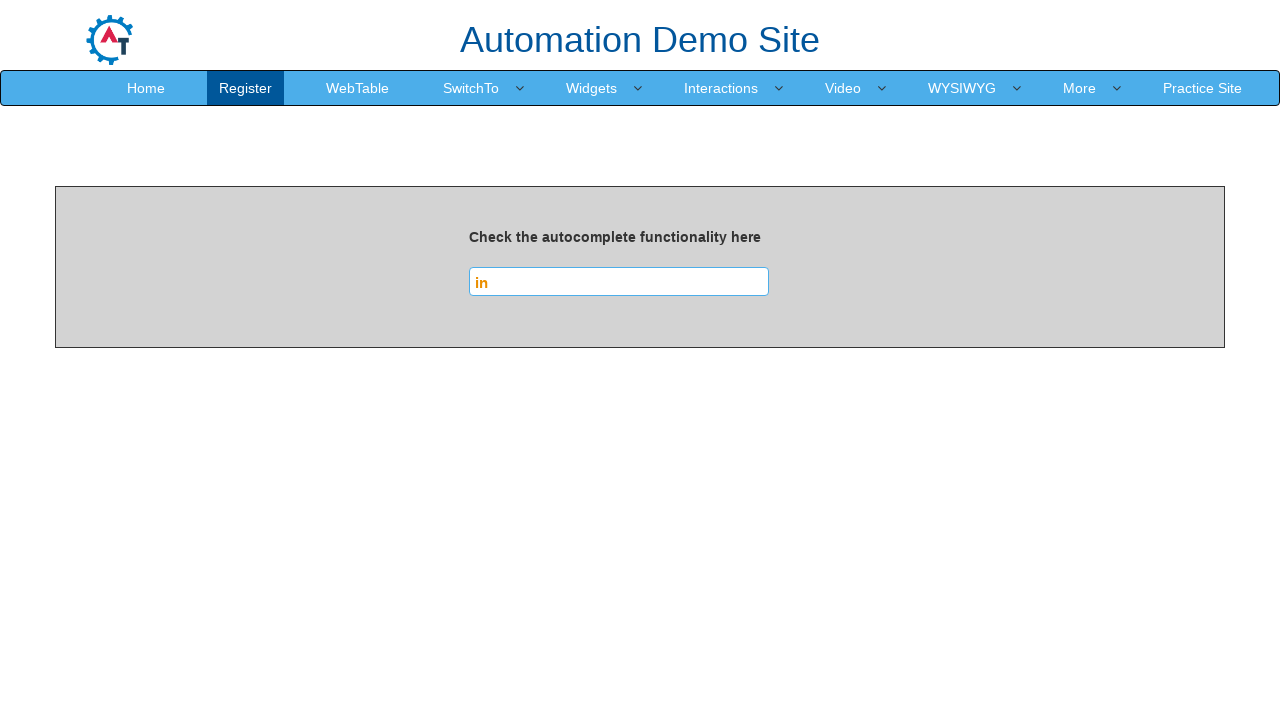

Autocomplete dropdown appeared with suggestions
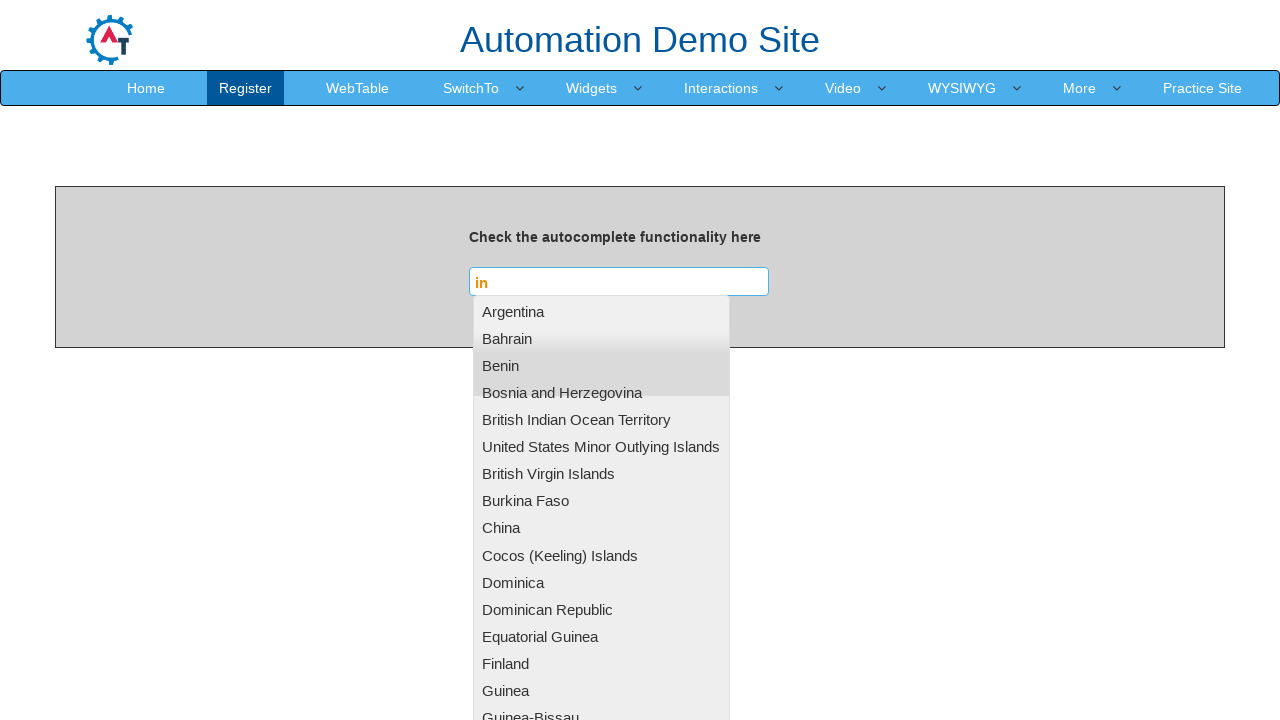

Selected 'India' from the autocomplete dropdown
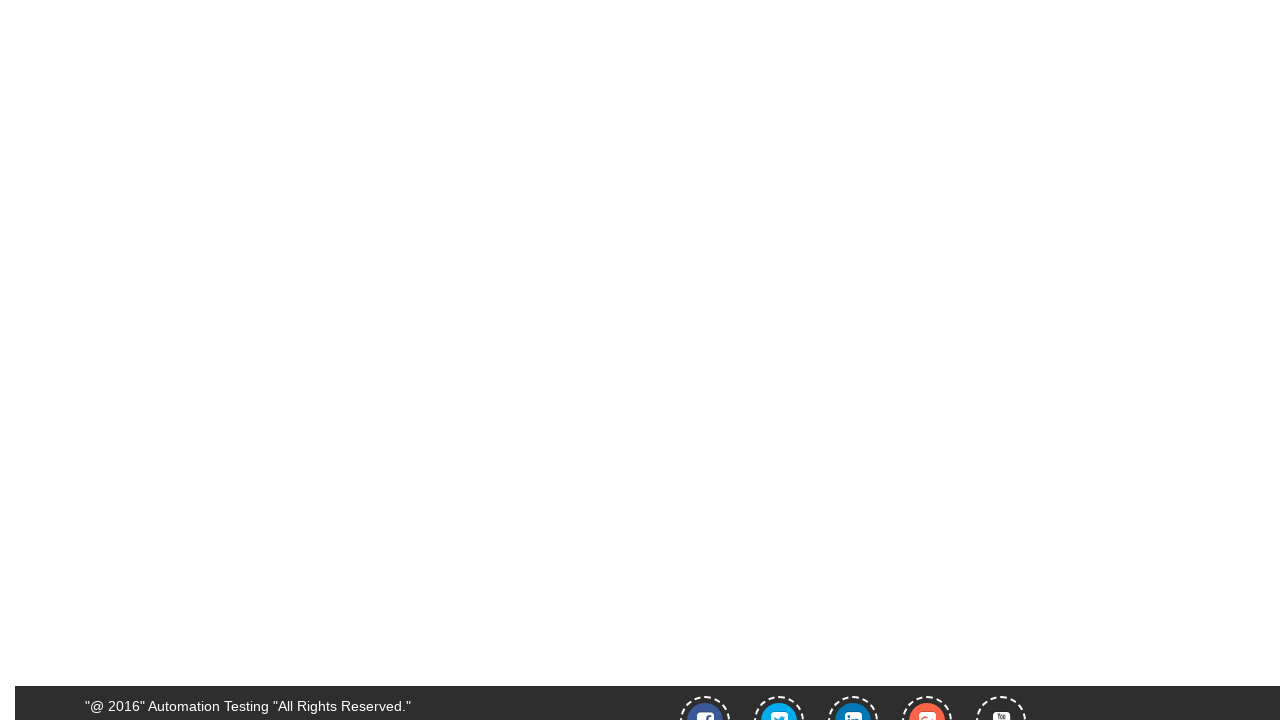

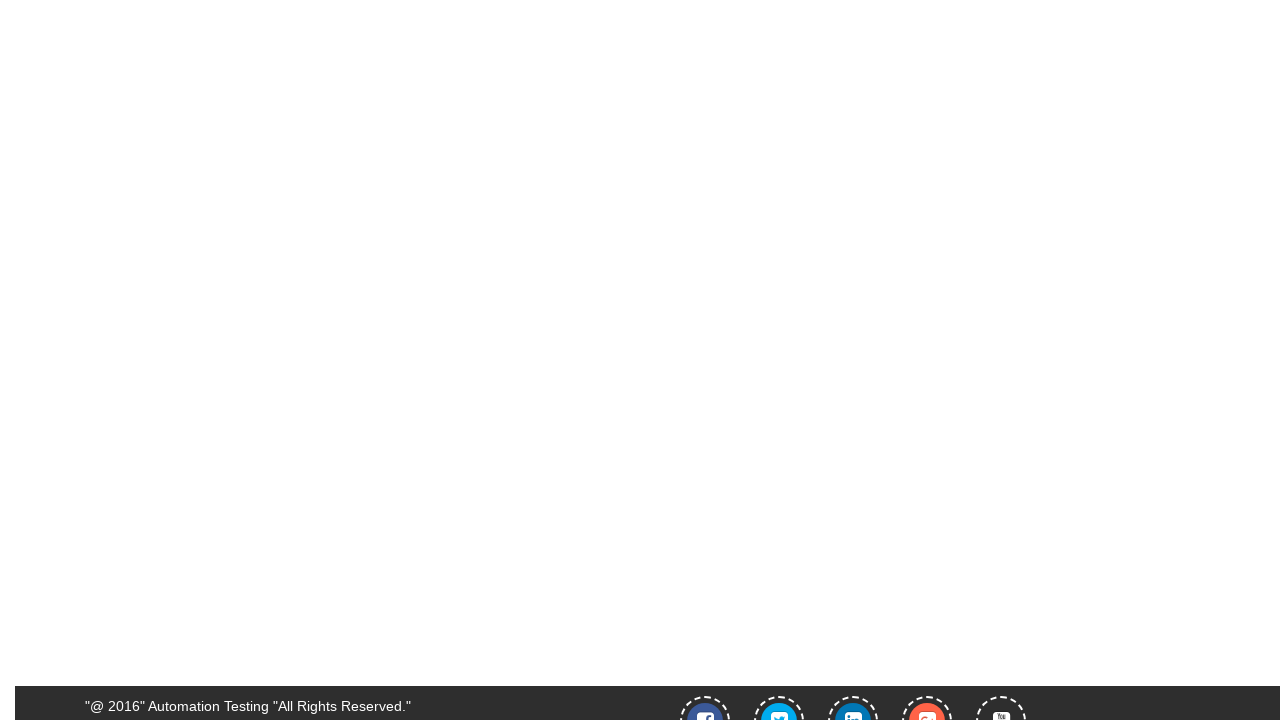